Tests the Enable button functionality by clicking it, waiting for the loading bar to disappear, and verifying the input box is enabled and "It's enabled!" message is displayed.

Starting URL: https://practice.cydeo.com/dynamic_controls

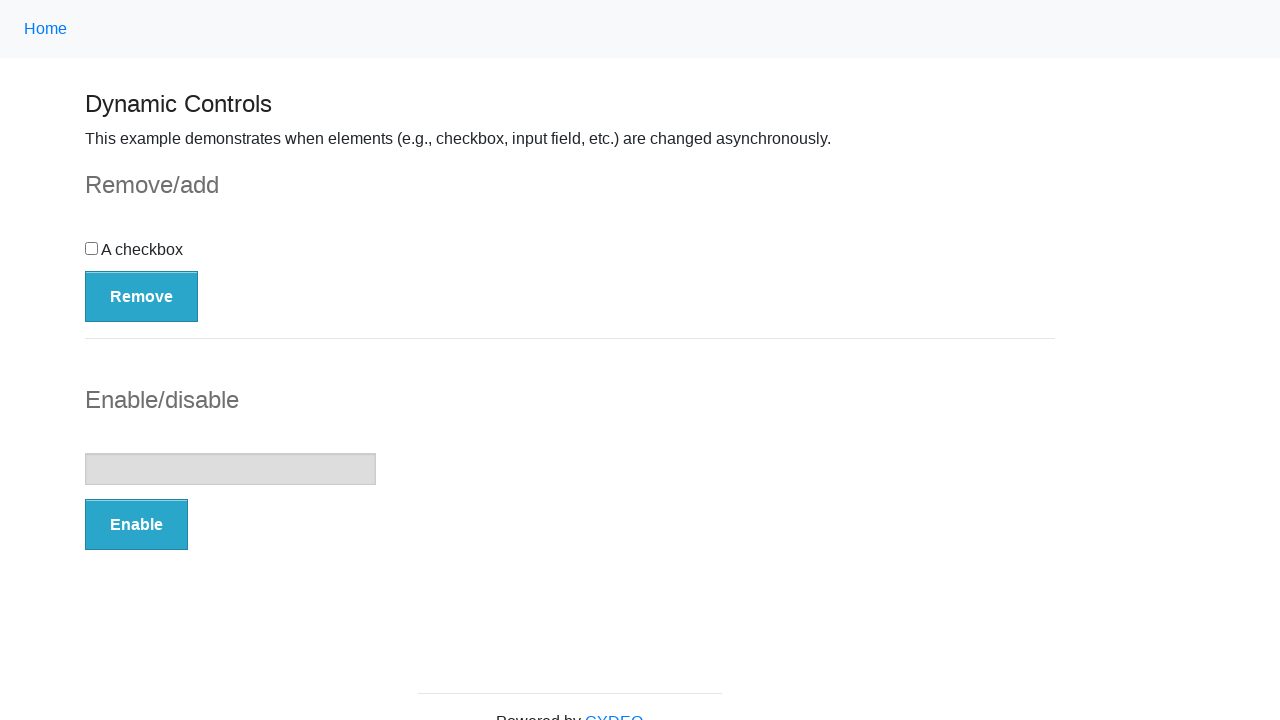

Clicked the Enable button at (136, 525) on button:has-text('Enable')
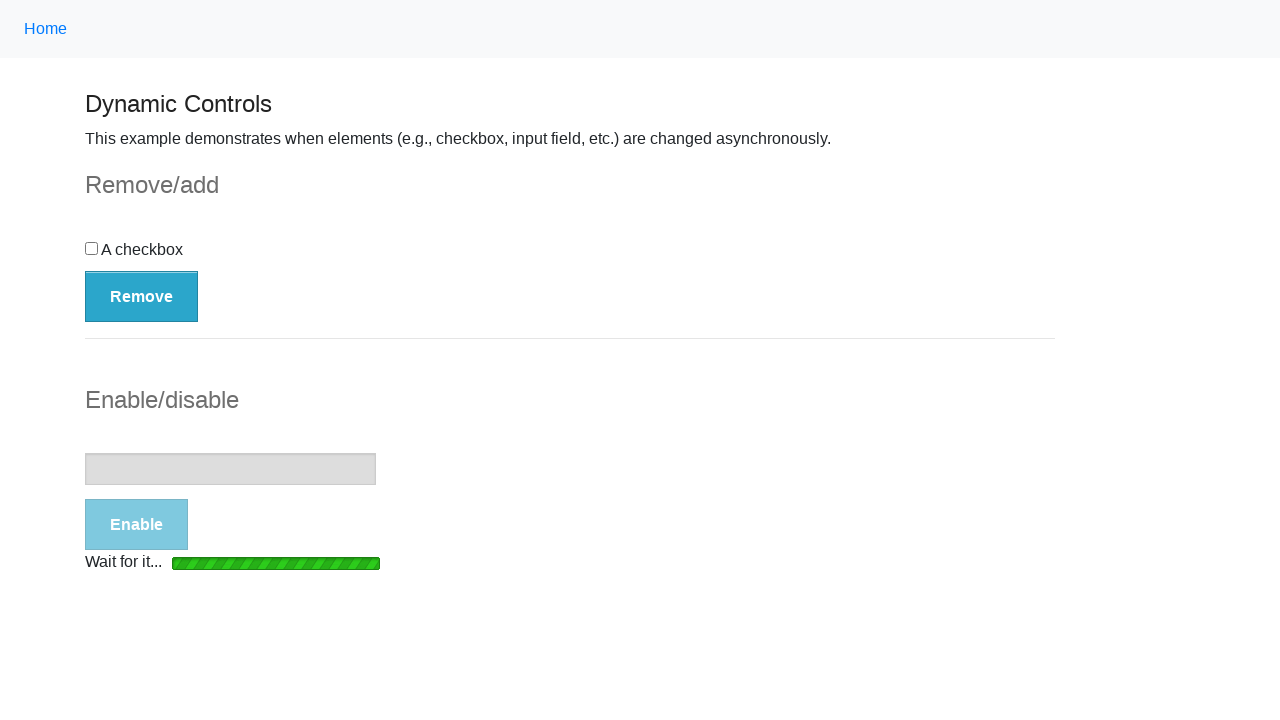

Waited for loading bar to disappear
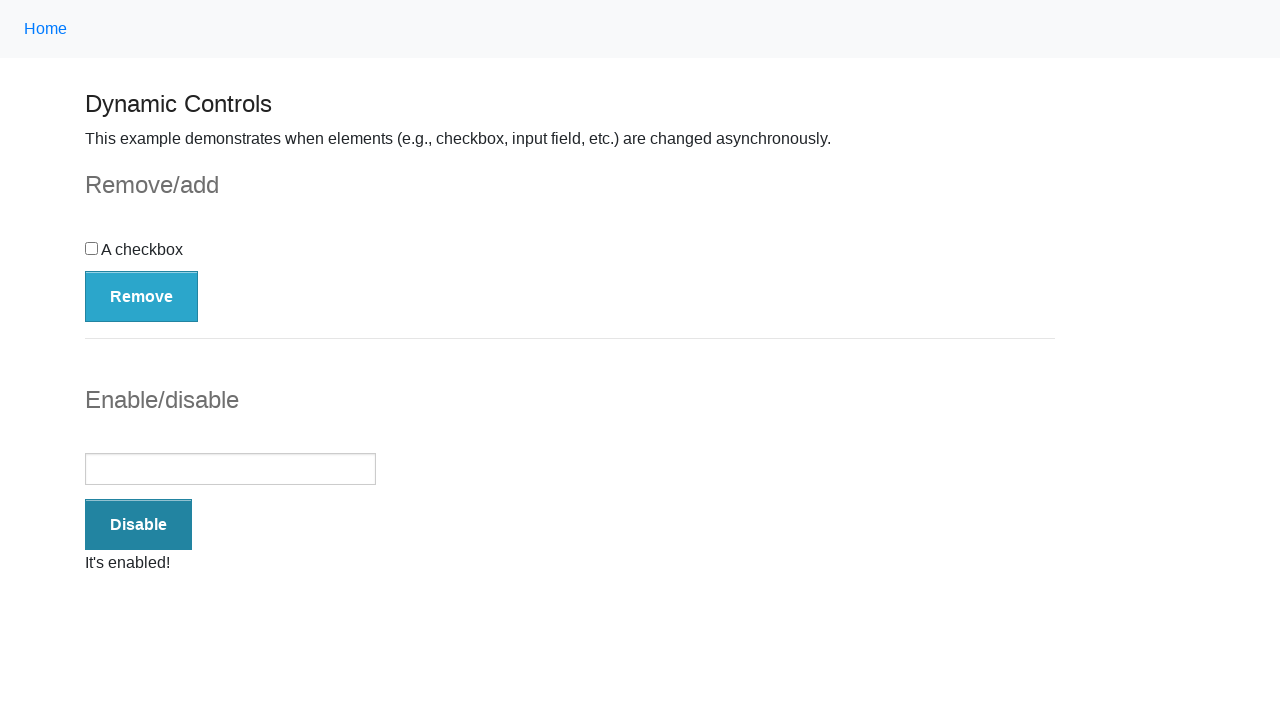

Located the input box element
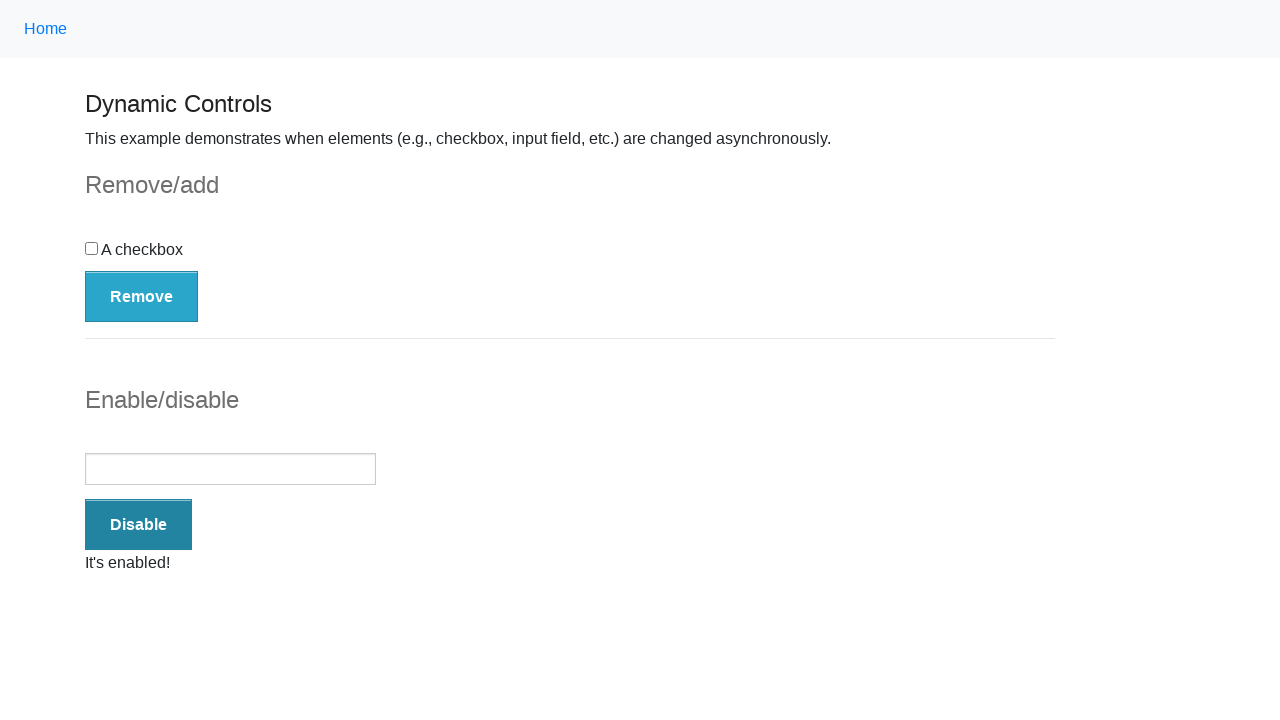

Waited for input box to become visible
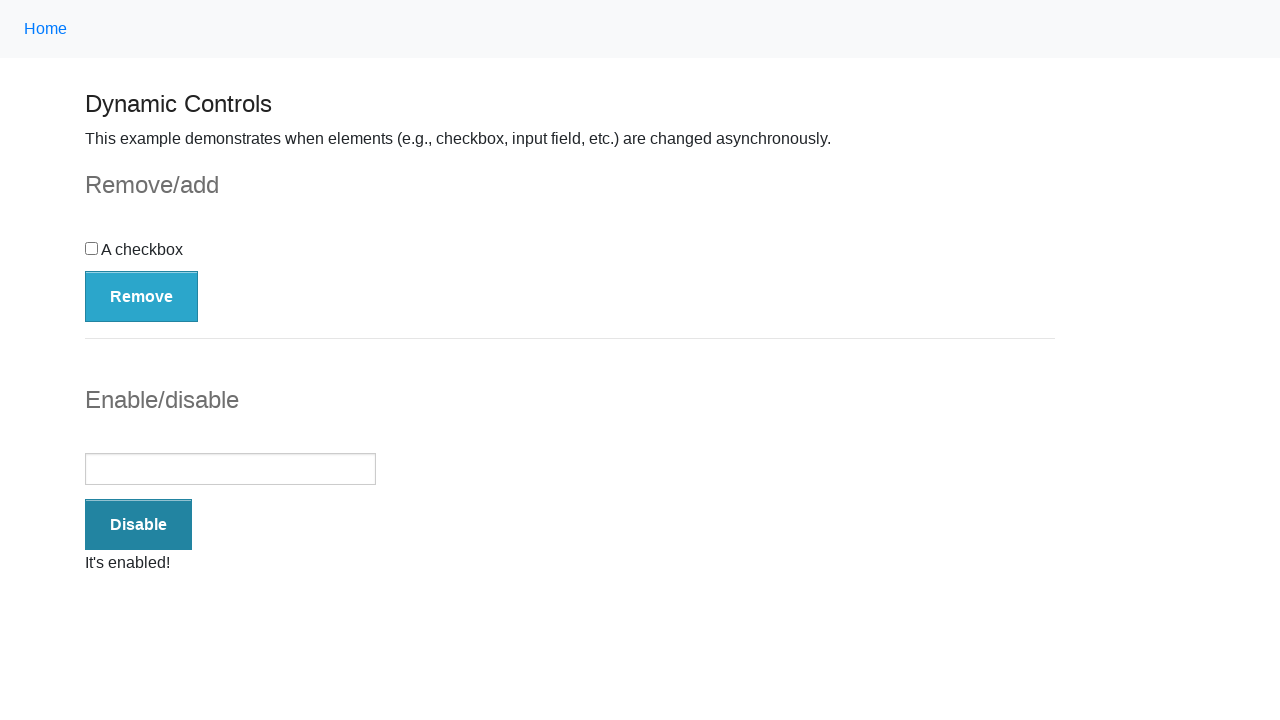

Verified input box is enabled
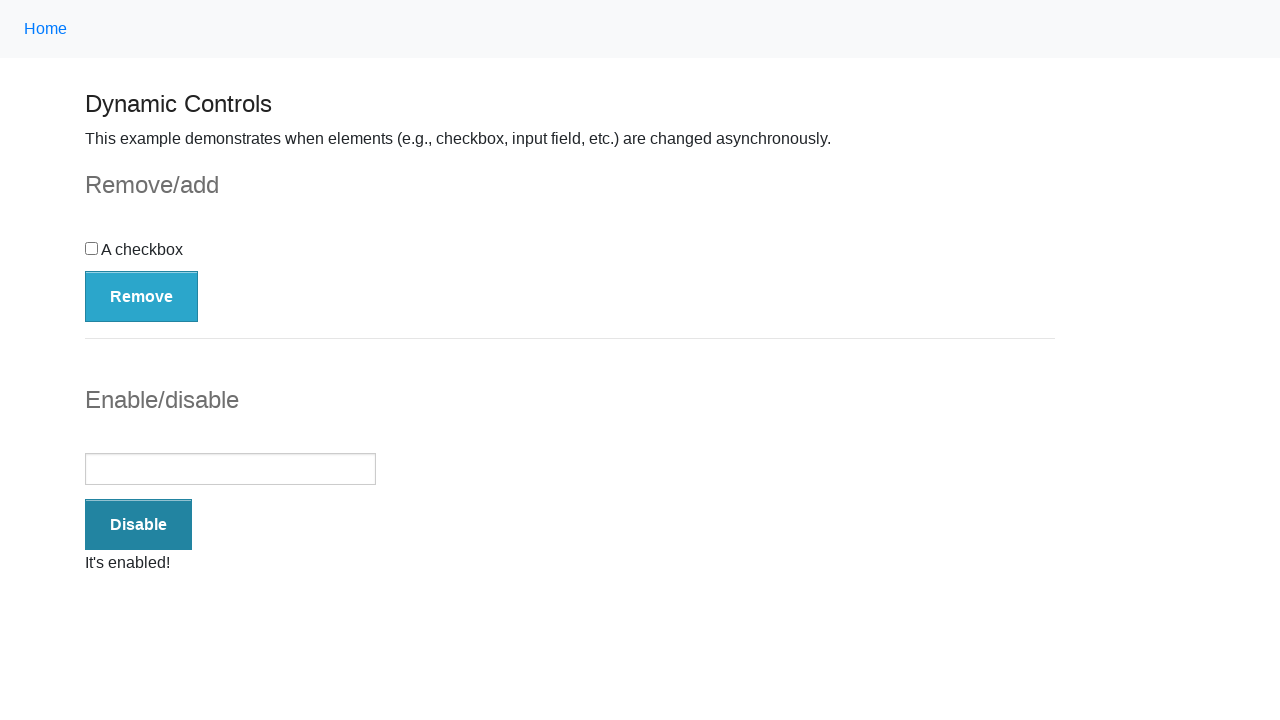

Located the message element
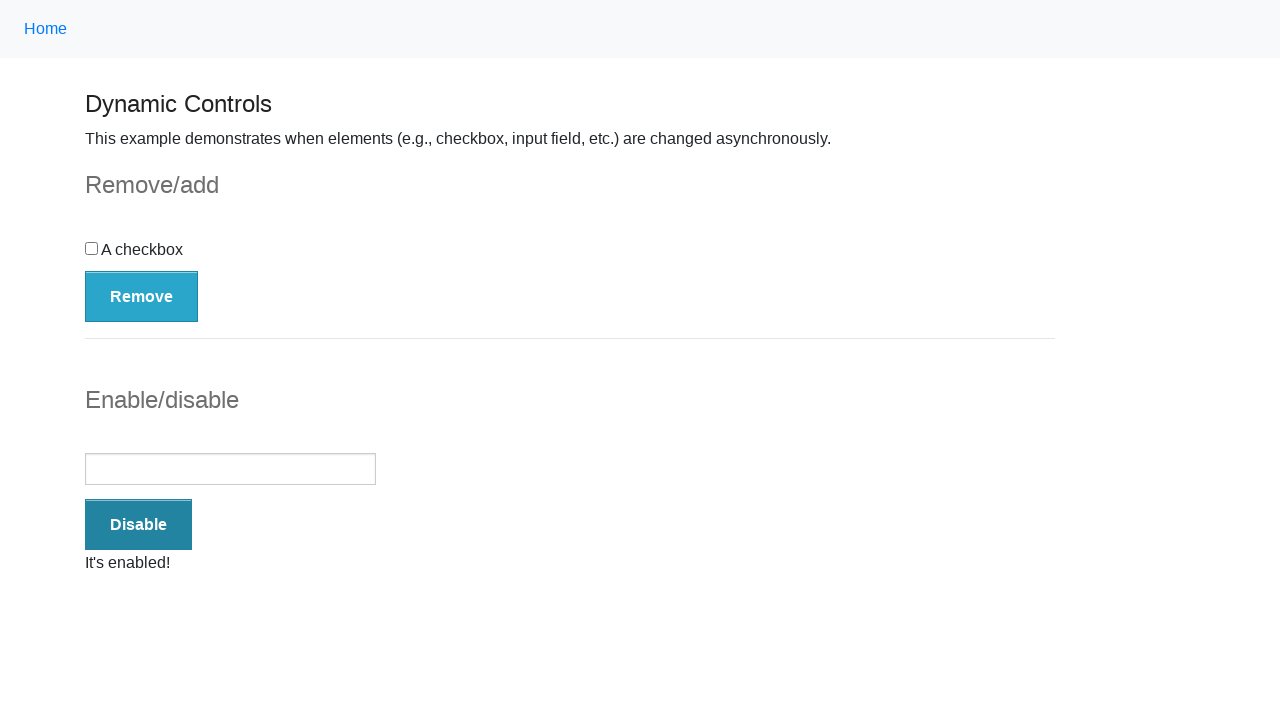

Waited for message to become visible
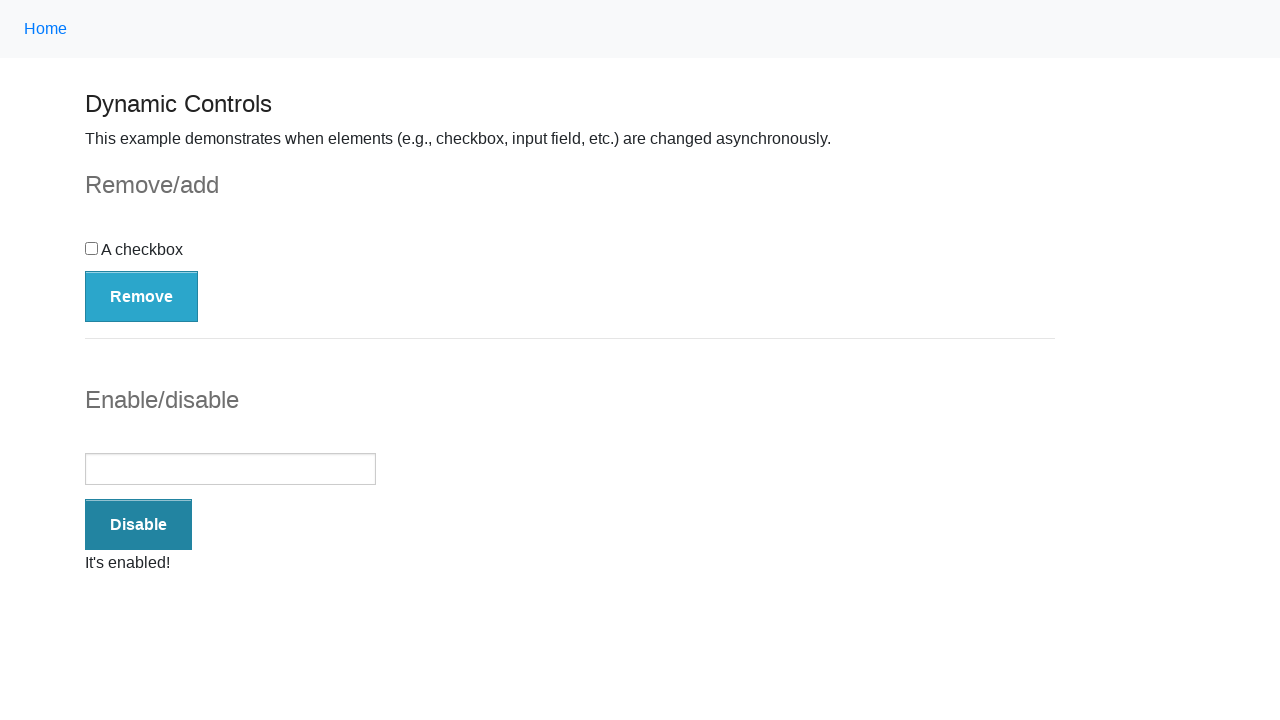

Verified 'It's enabled!' message is displayed
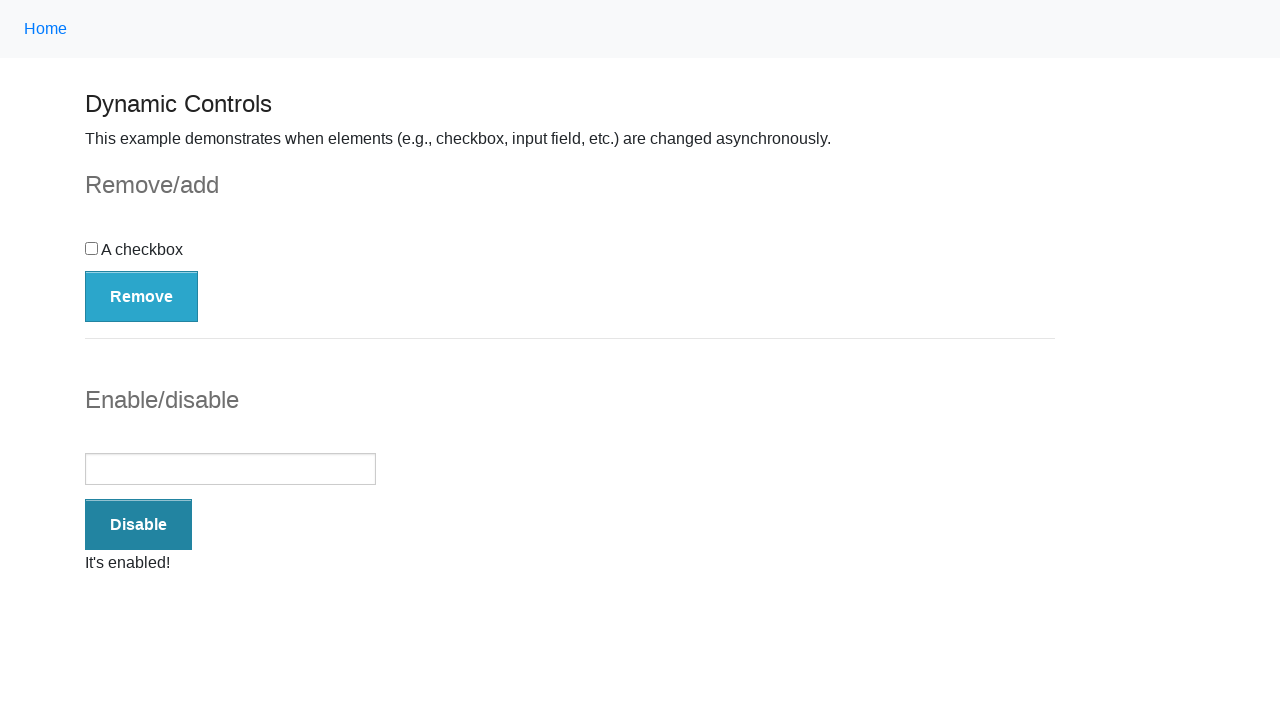

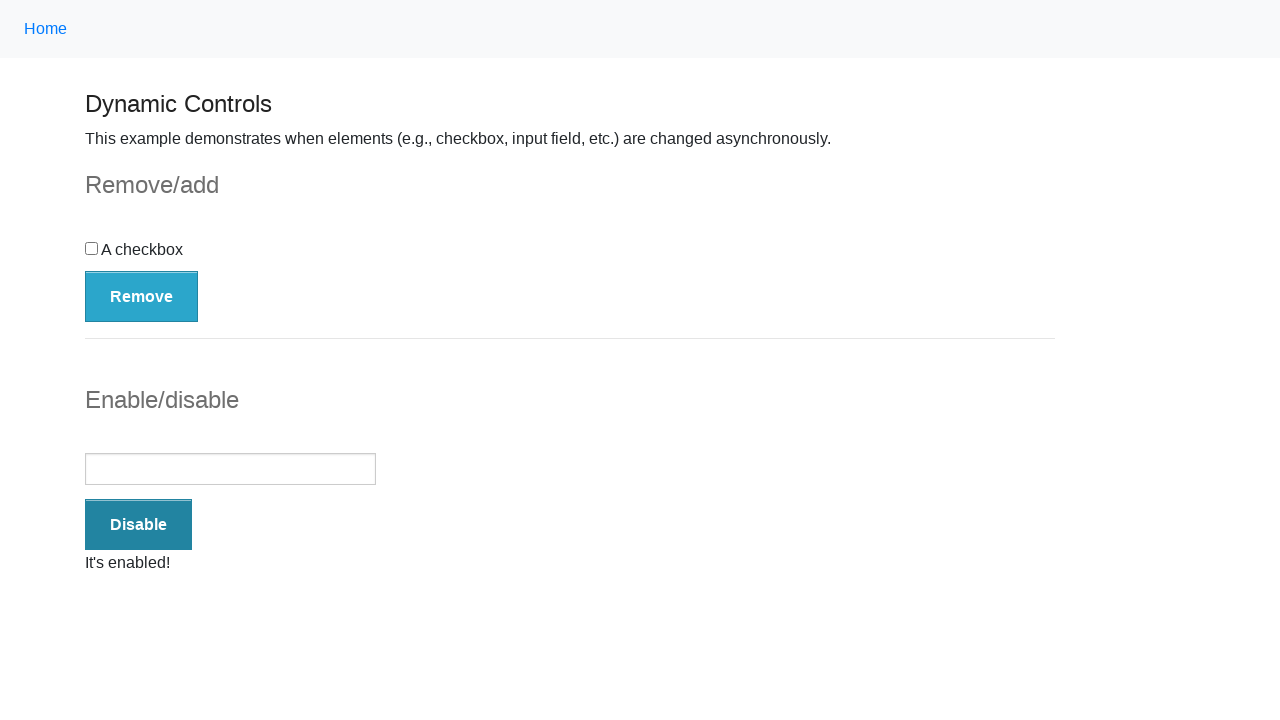